Tests clicking a Bootstrap dropdown button on a Selenium practice page to verify dropdown functionality

Starting URL: https://seleniumpractise.blogspot.com/2016/08/bootstrap-dropdown-example-for-selenium.html?lr=1

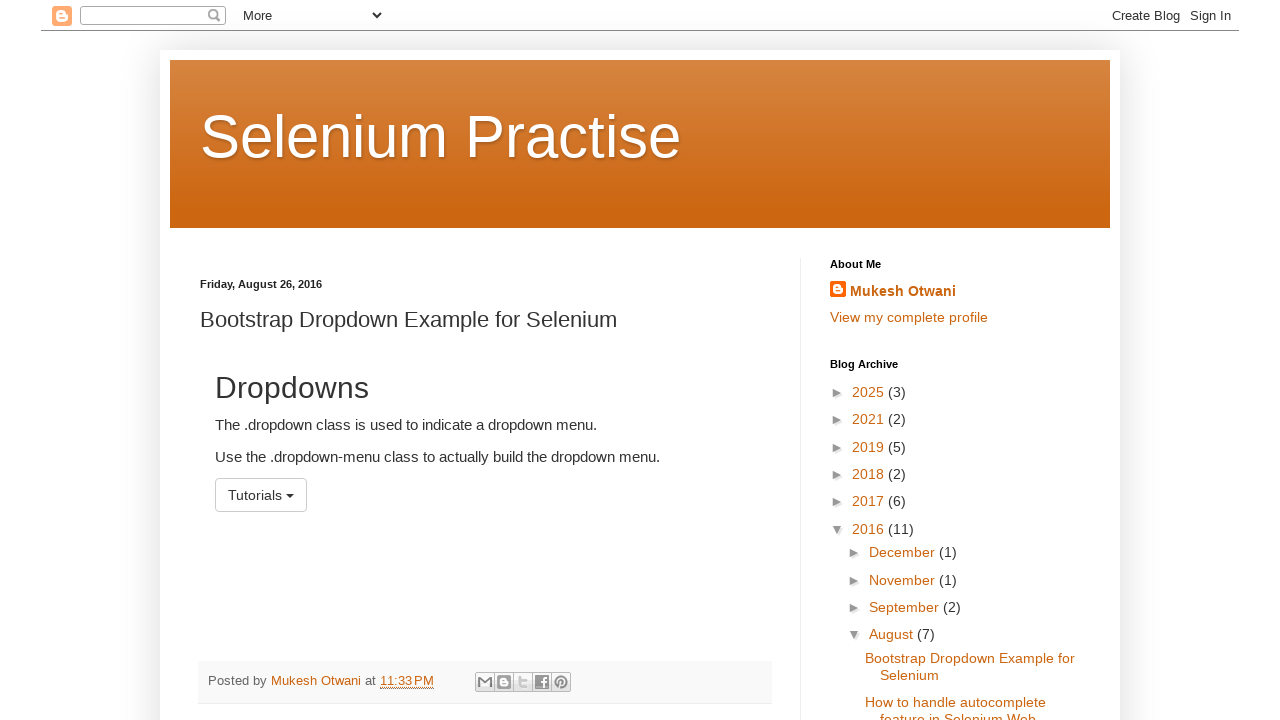

Navigated to Bootstrap dropdown practice page
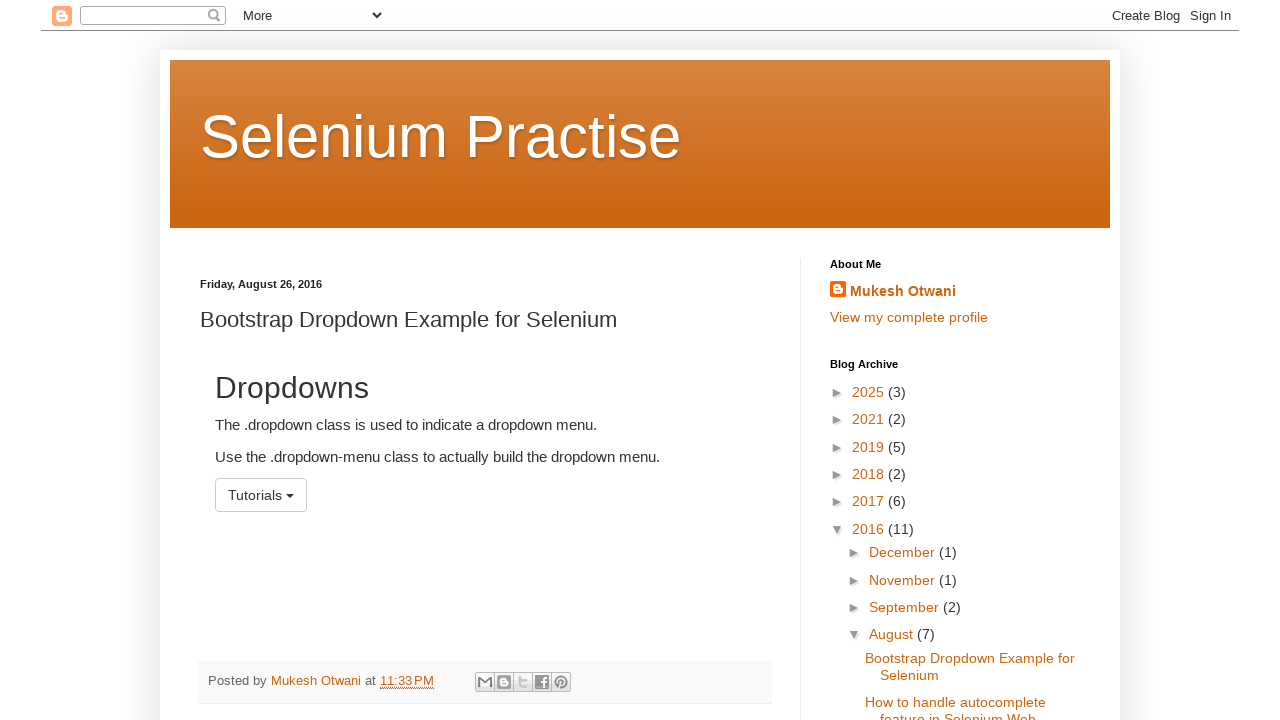

Clicked Bootstrap dropdown button at (261, 495) on button.btn.btn-default
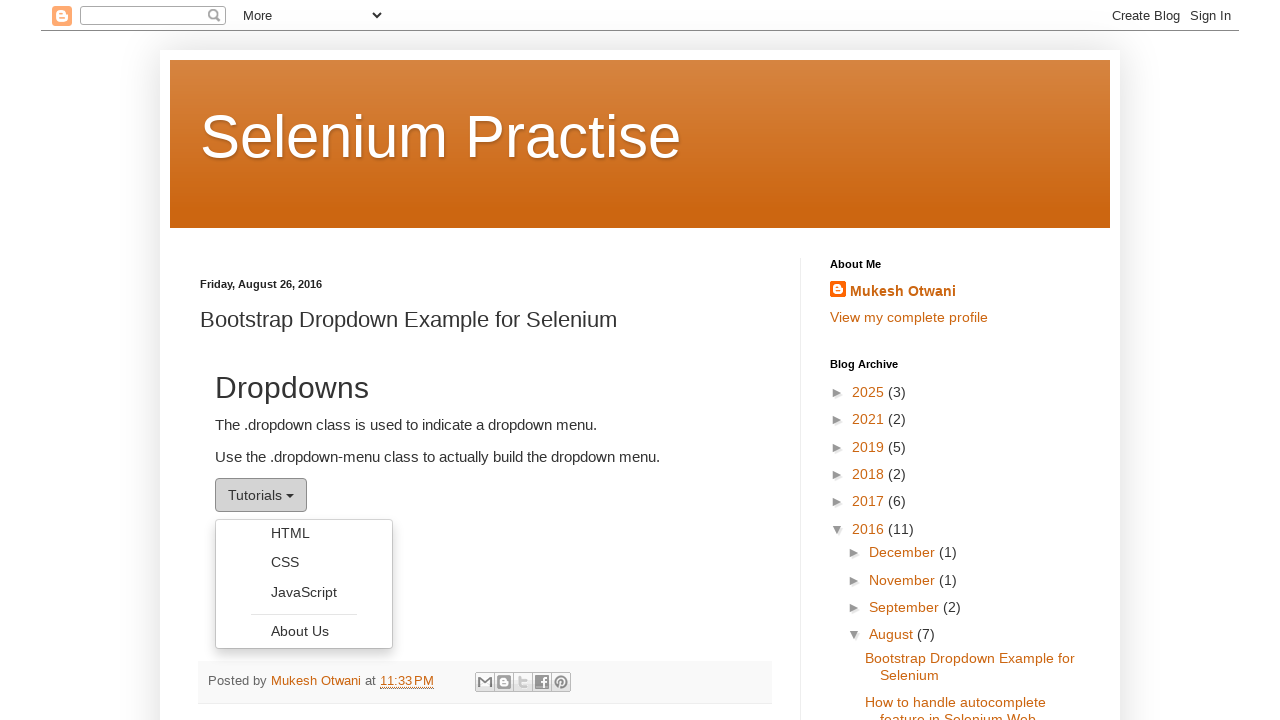

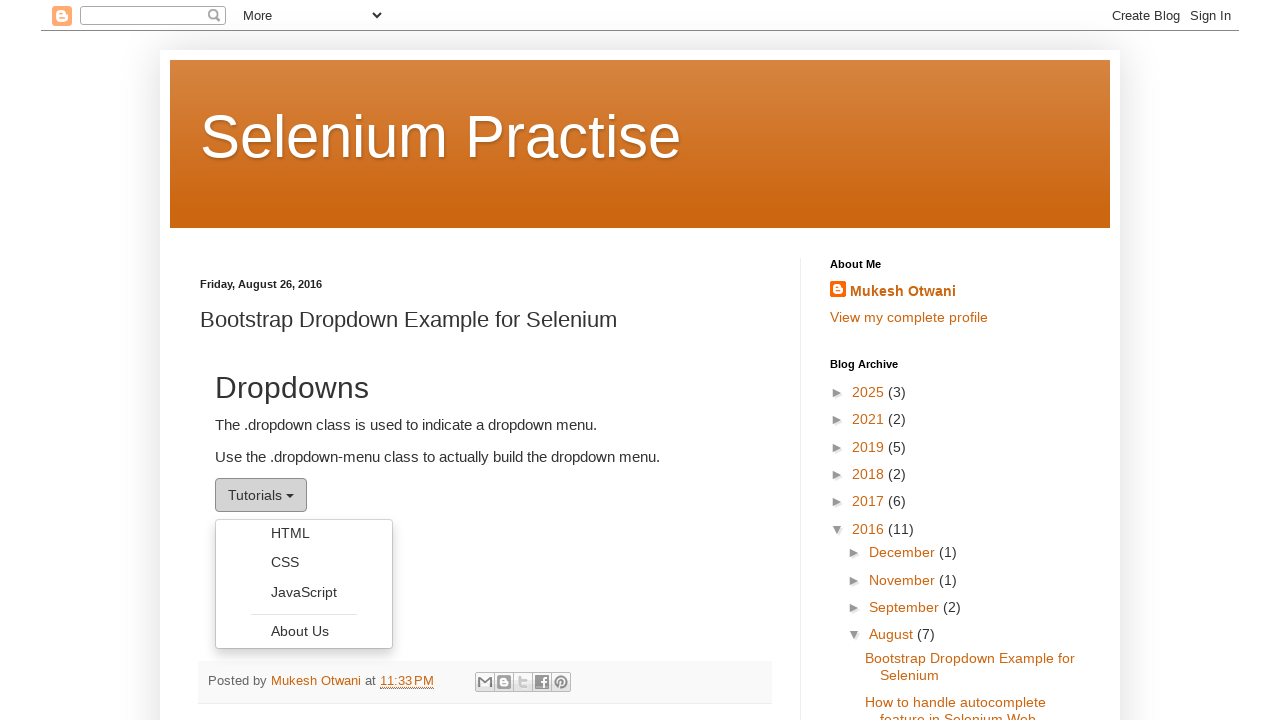